Tests that entering an invalid email format on the password reset page shows a validation error

Starting URL: https://react.worklenz.com/auth/login

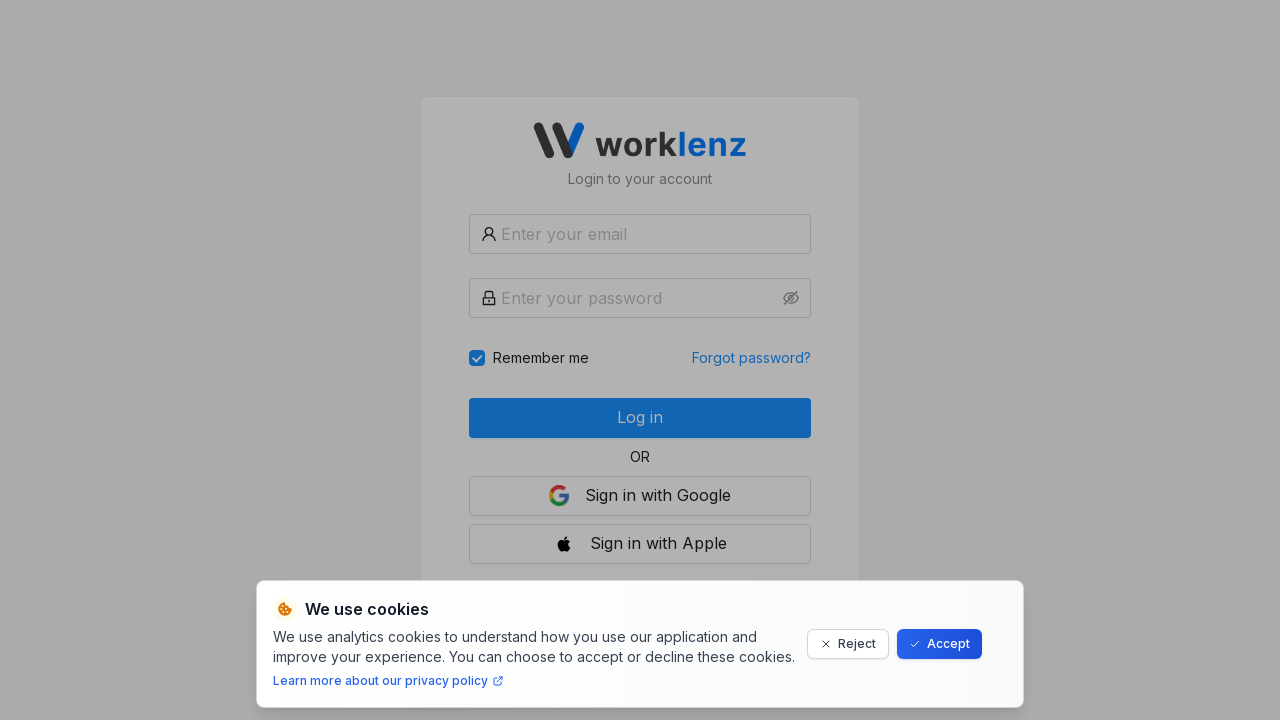

Clicked 'Forgot password?' link at (752, 358) on internal:role=link[name="Forgot password?"i]
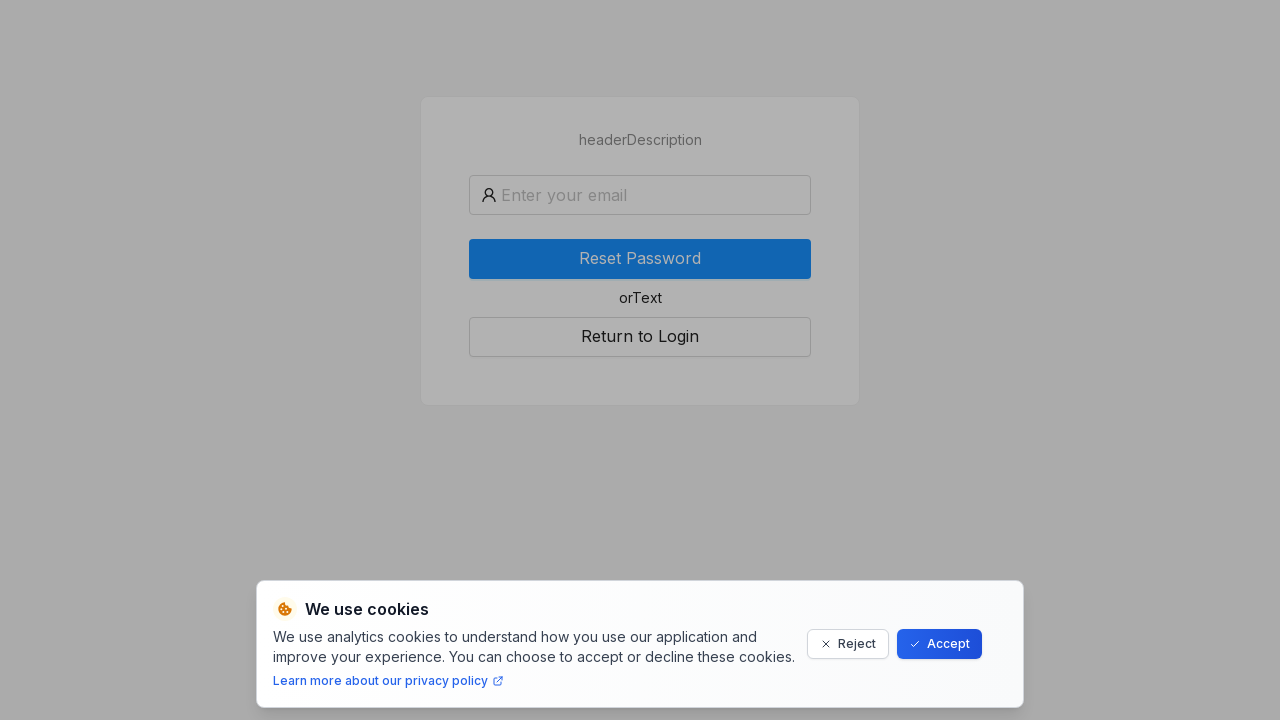

Entered invalid email format 'invalidemailformat' in password reset email field on #forgot-password_email
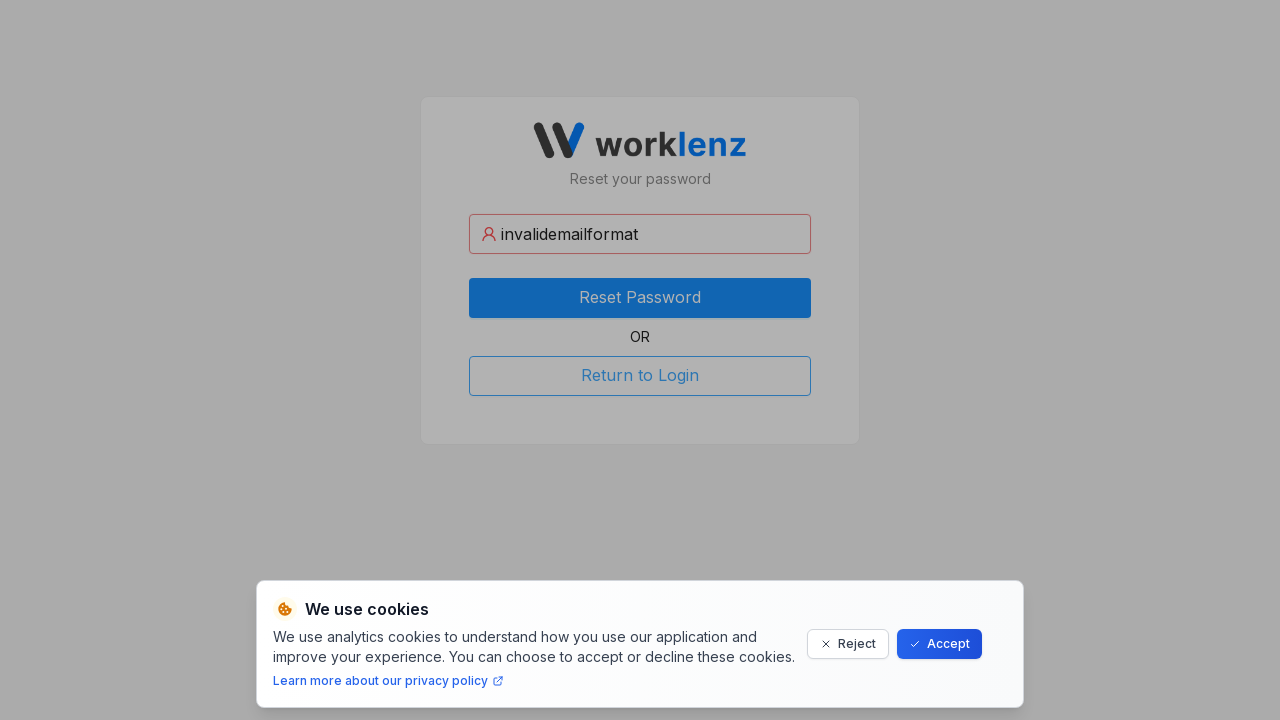

Validation error message appeared for invalid email format
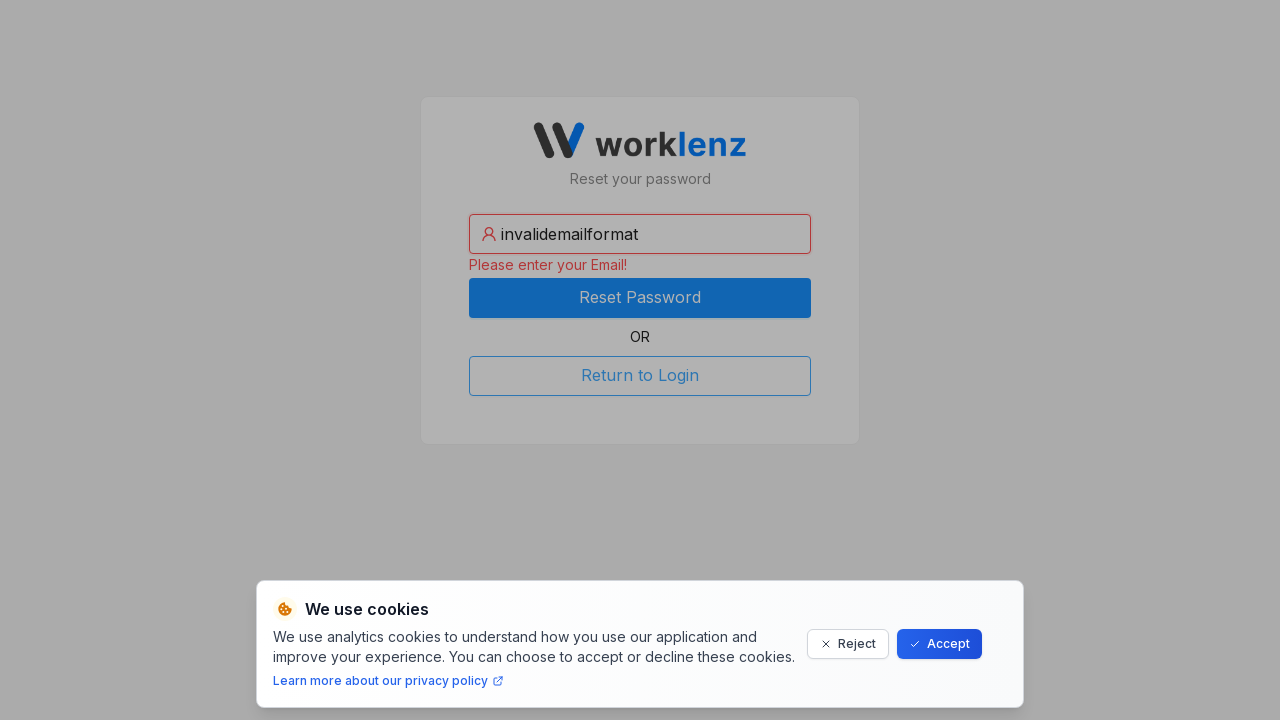

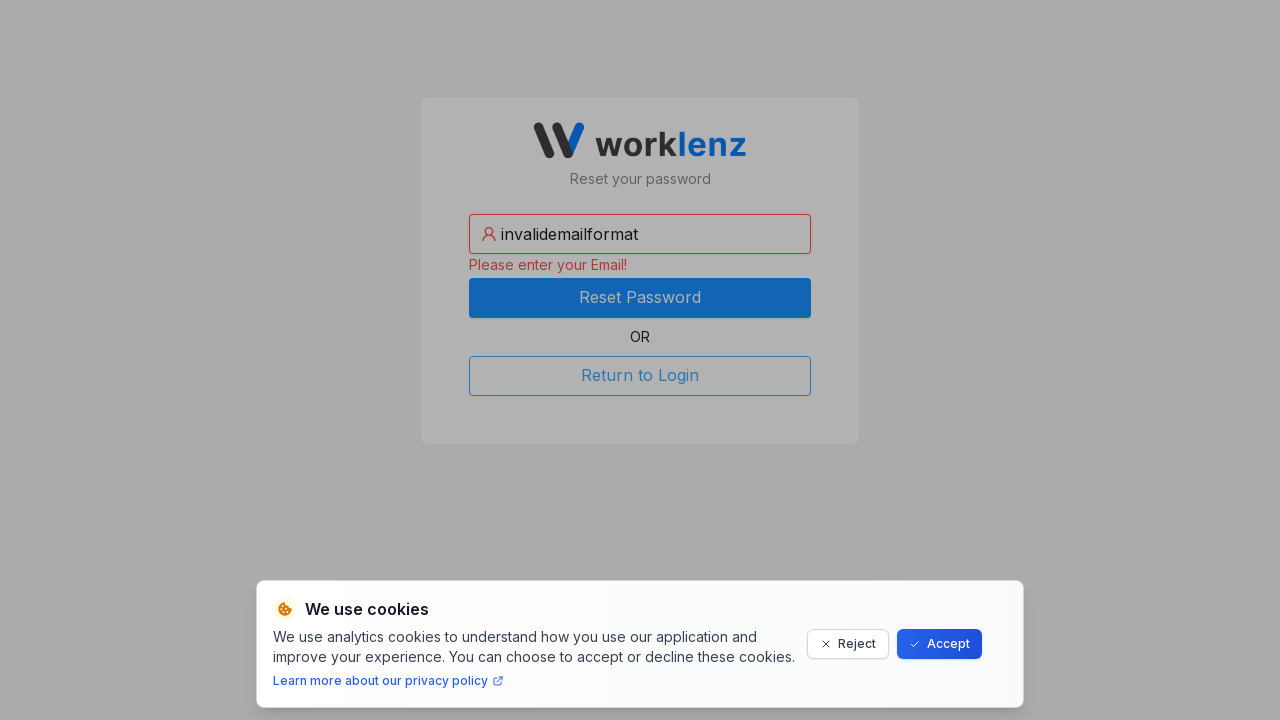